Navigates to a product listings page and verifies that product elements are loaded and displayed with their titles and prices.

Starting URL: https://compuvisionperu.pe/CYM/shop-list-prod-remates.php

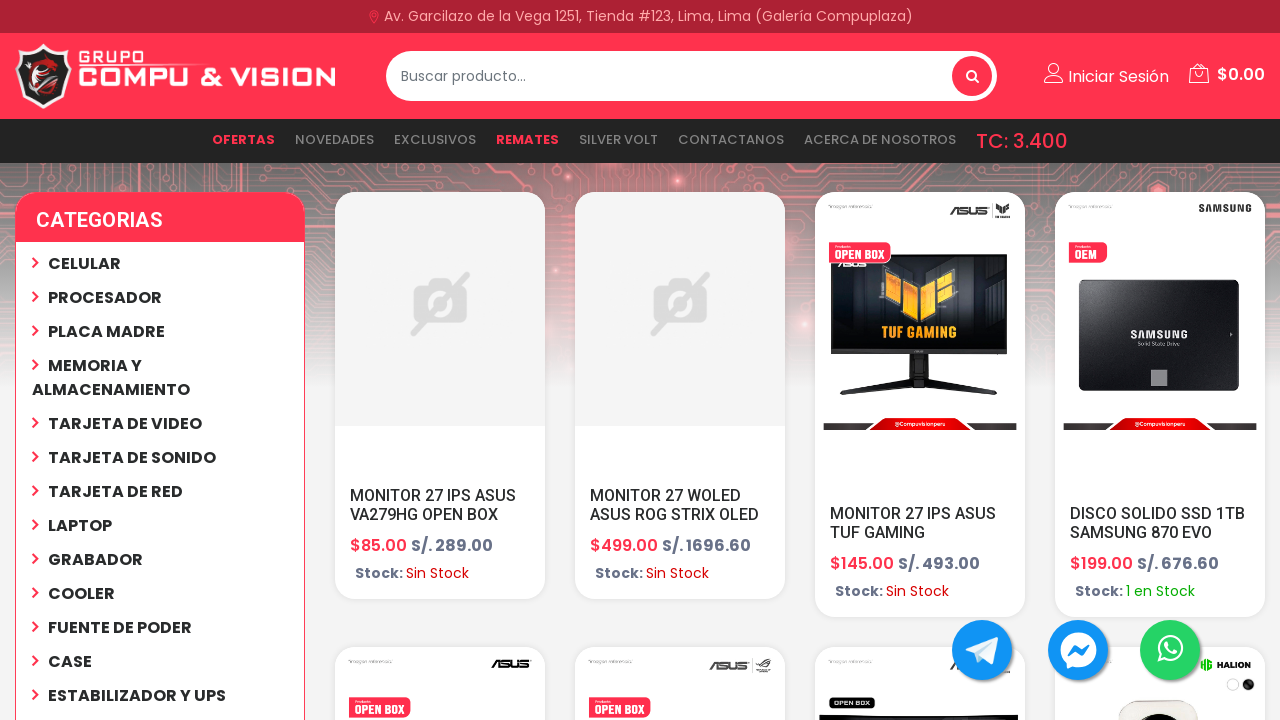

Navigated to product listings page
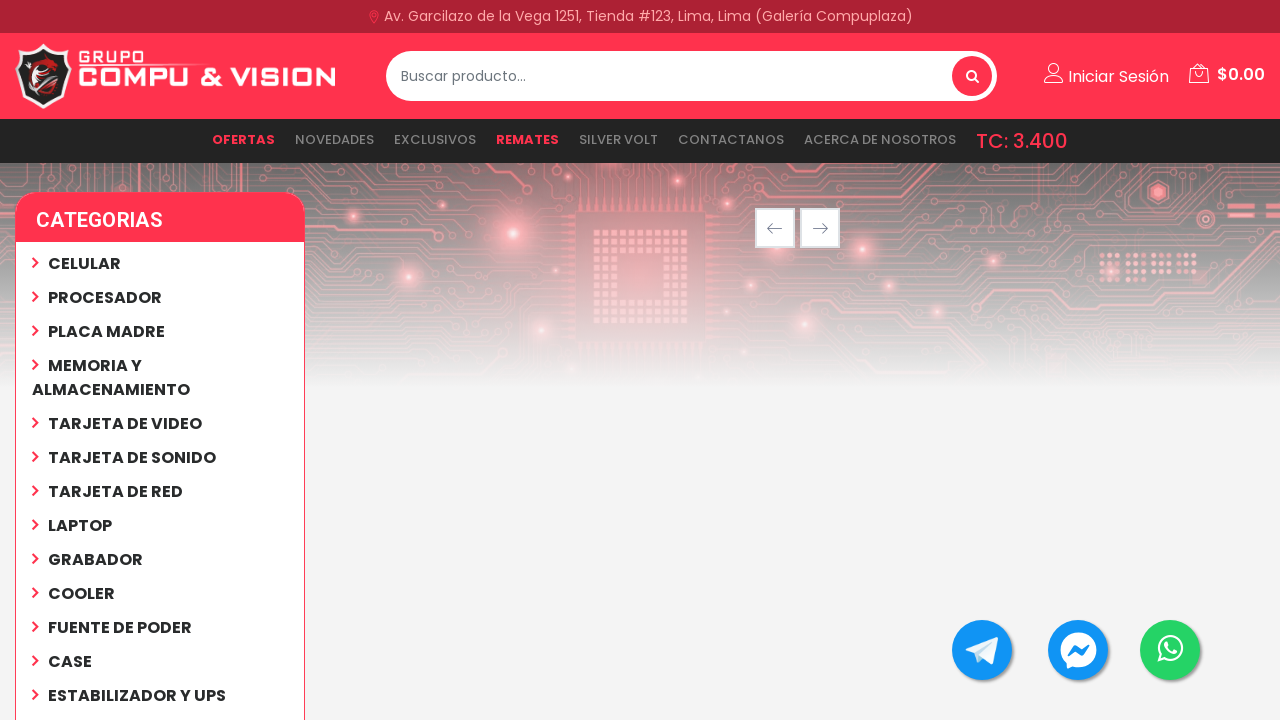

Product elements loaded on the page
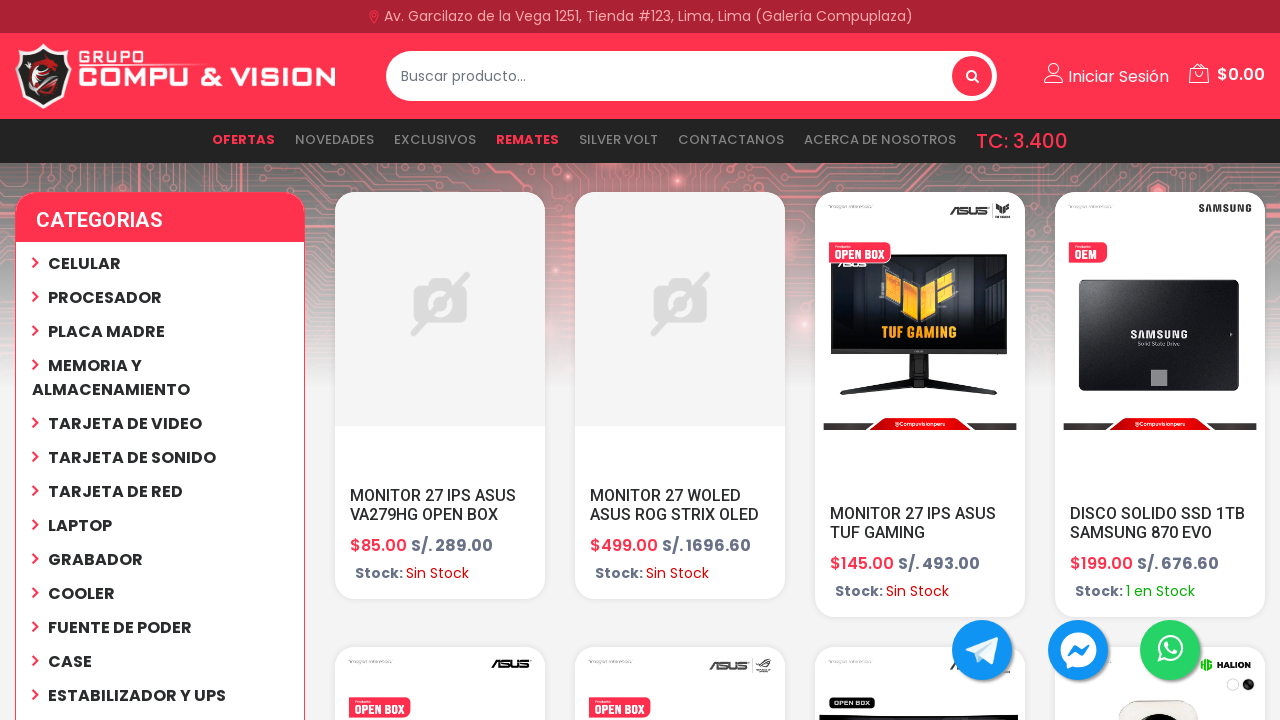

Product titles are visible and loaded
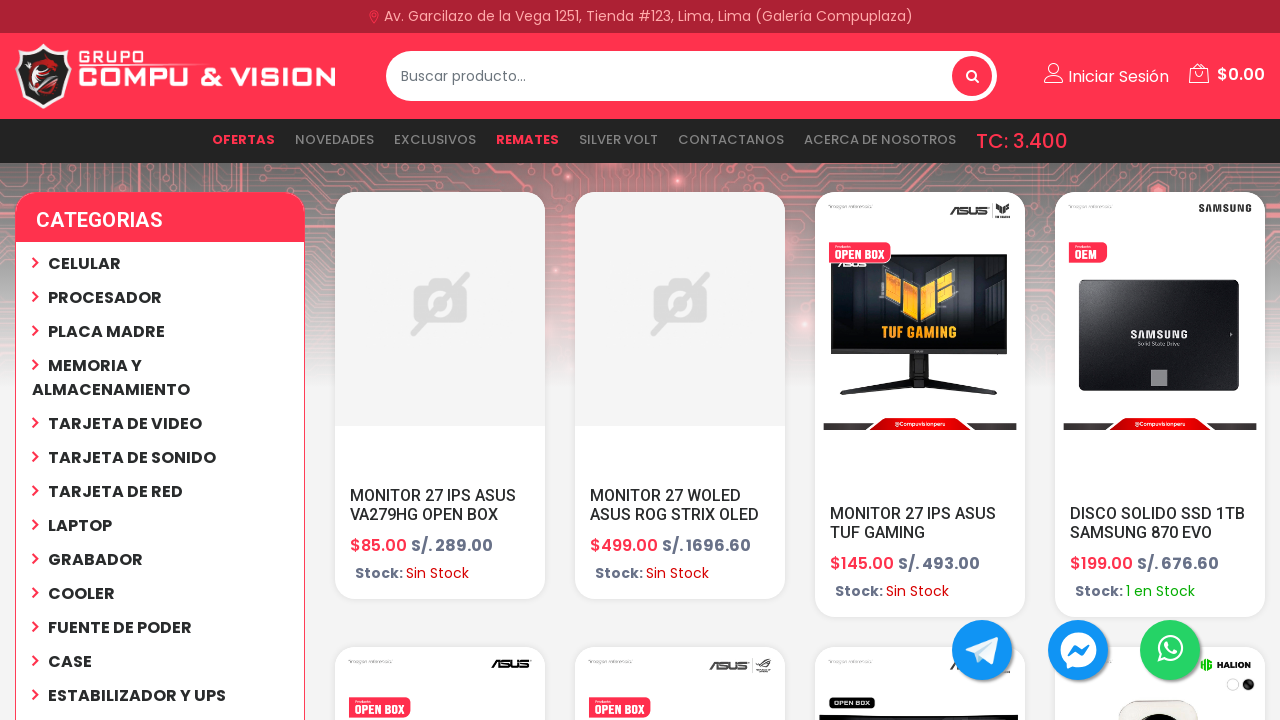

Product prices are visible and loaded
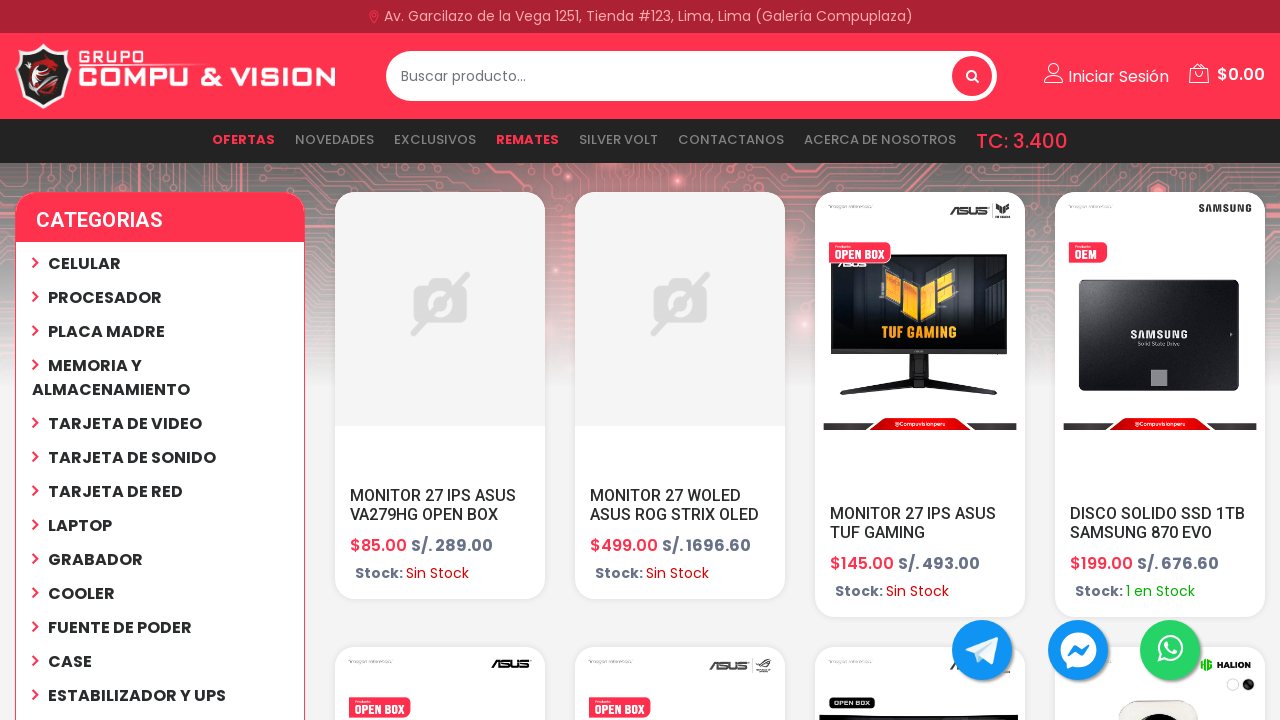

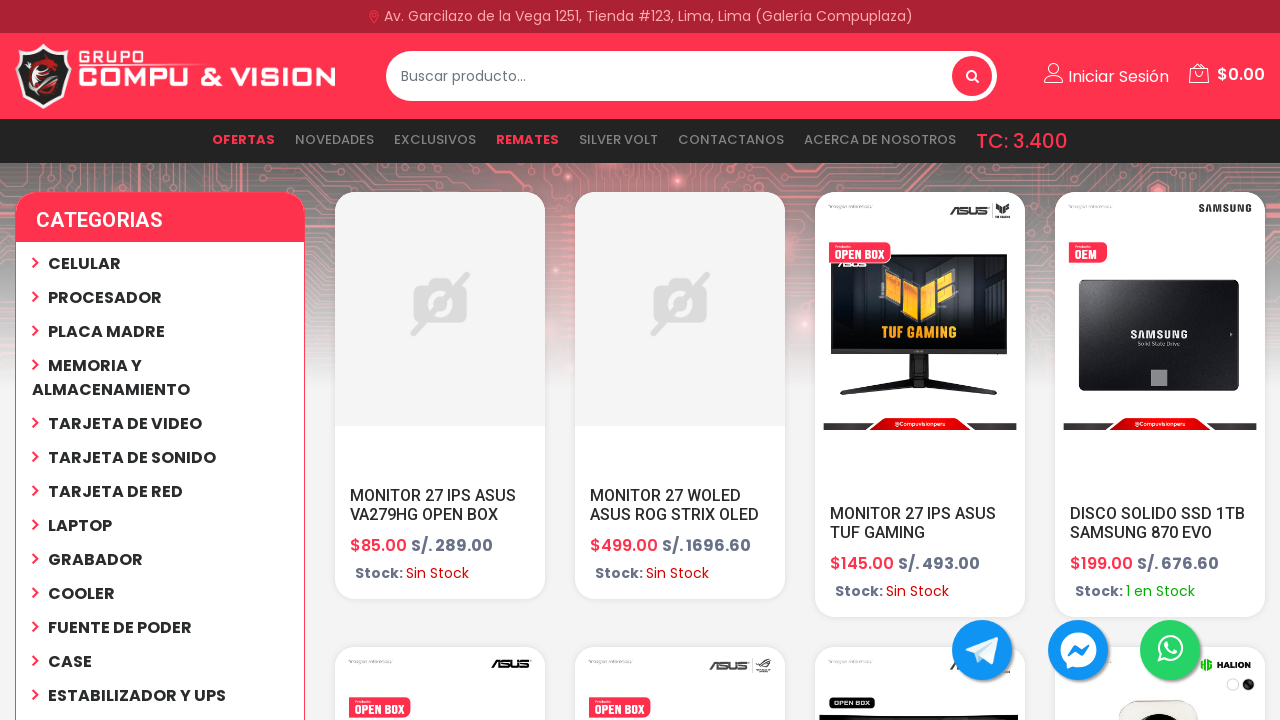